Tests drag and drop functionality using click and hold, move to element, and release actions

Starting URL: https://jqueryui.com/droppable/

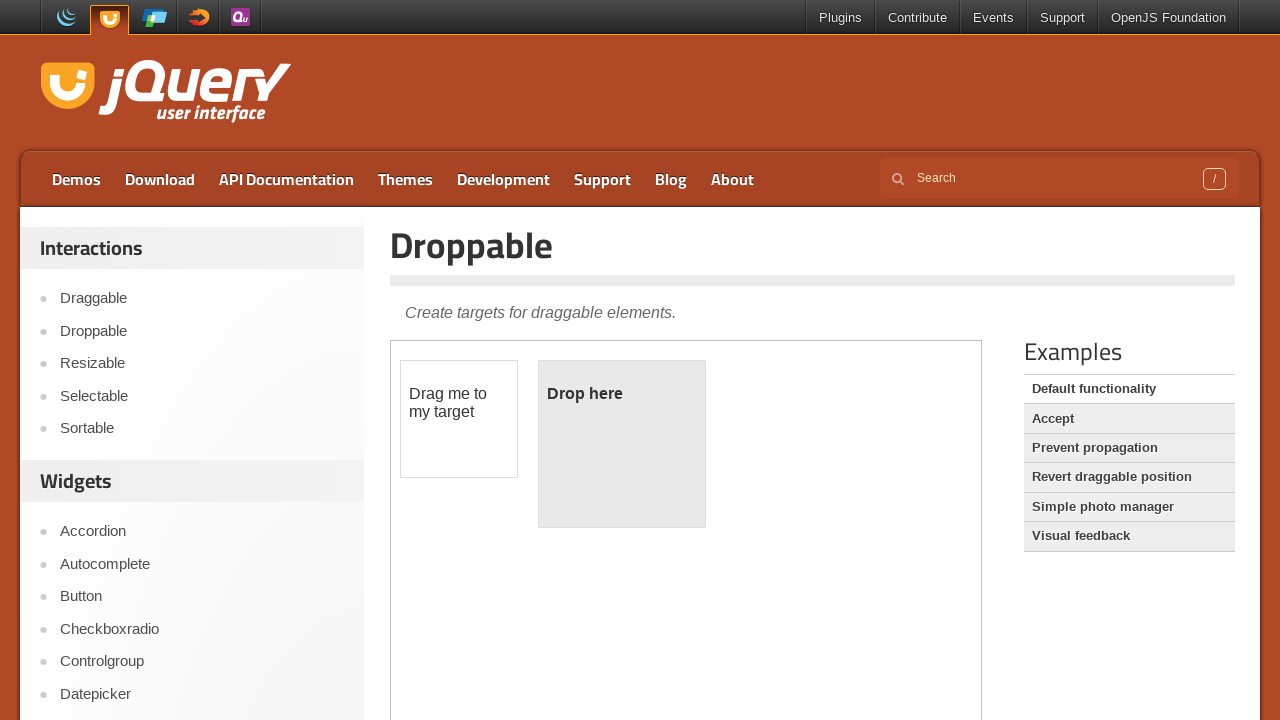

Located and switched to iframe containing drag and drop elements
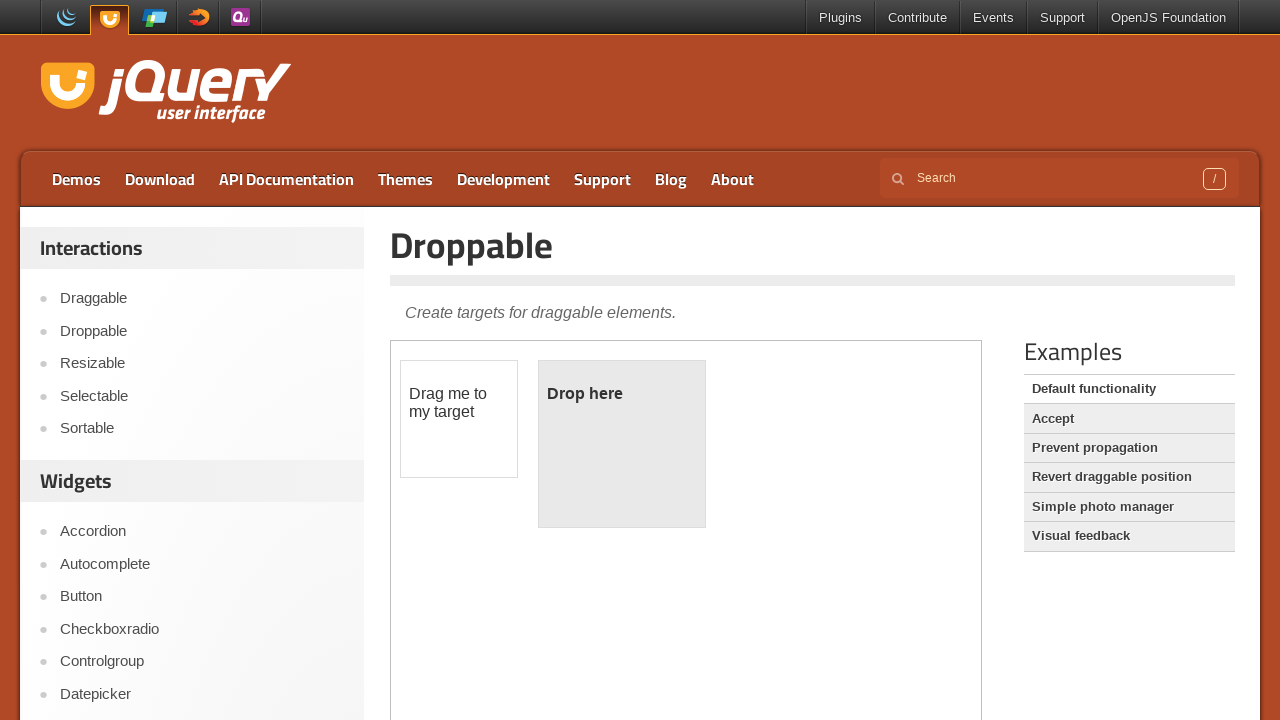

Located draggable element with ID 'draggable'
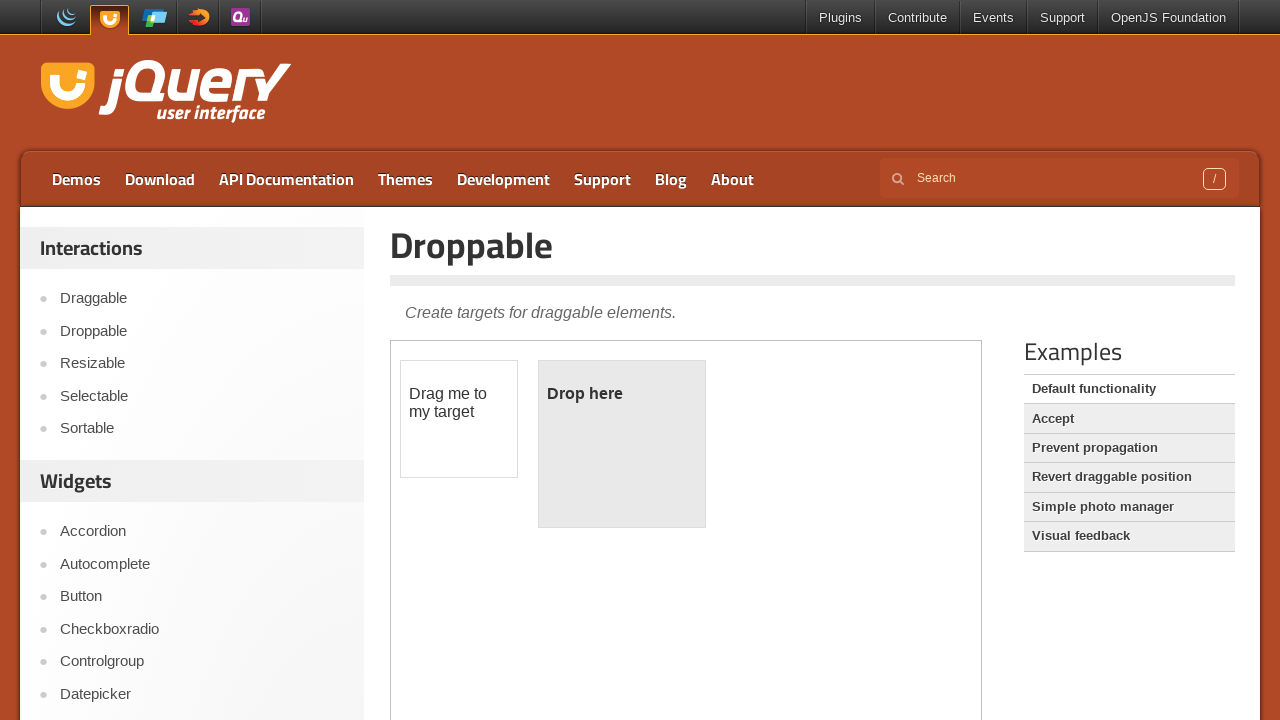

Located droppable element with ID 'droppable'
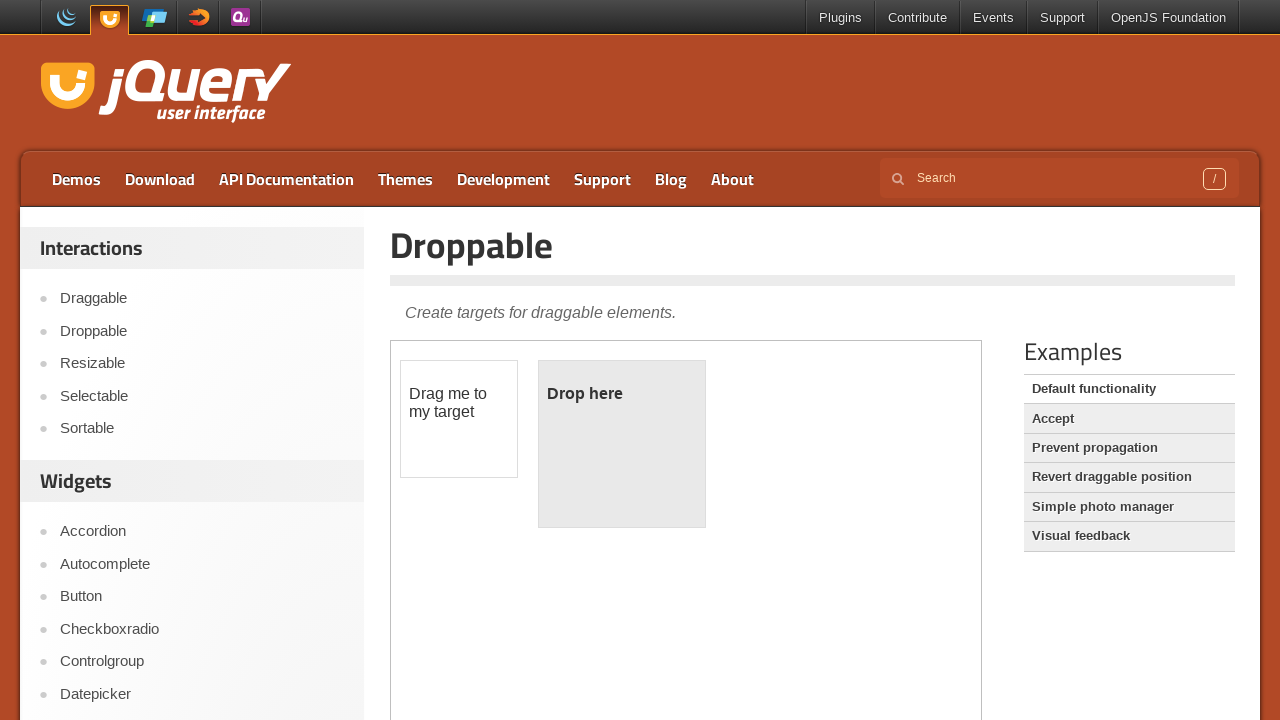

Dragged element from draggable to droppable zone at (622, 444)
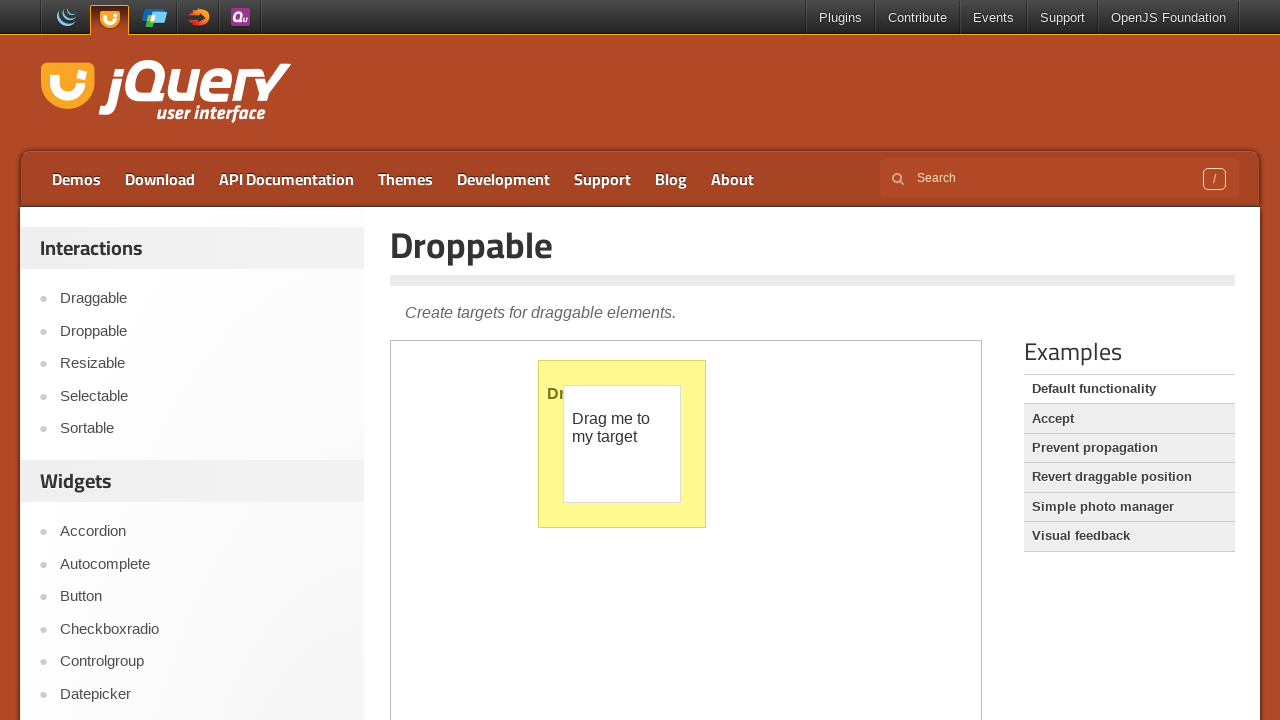

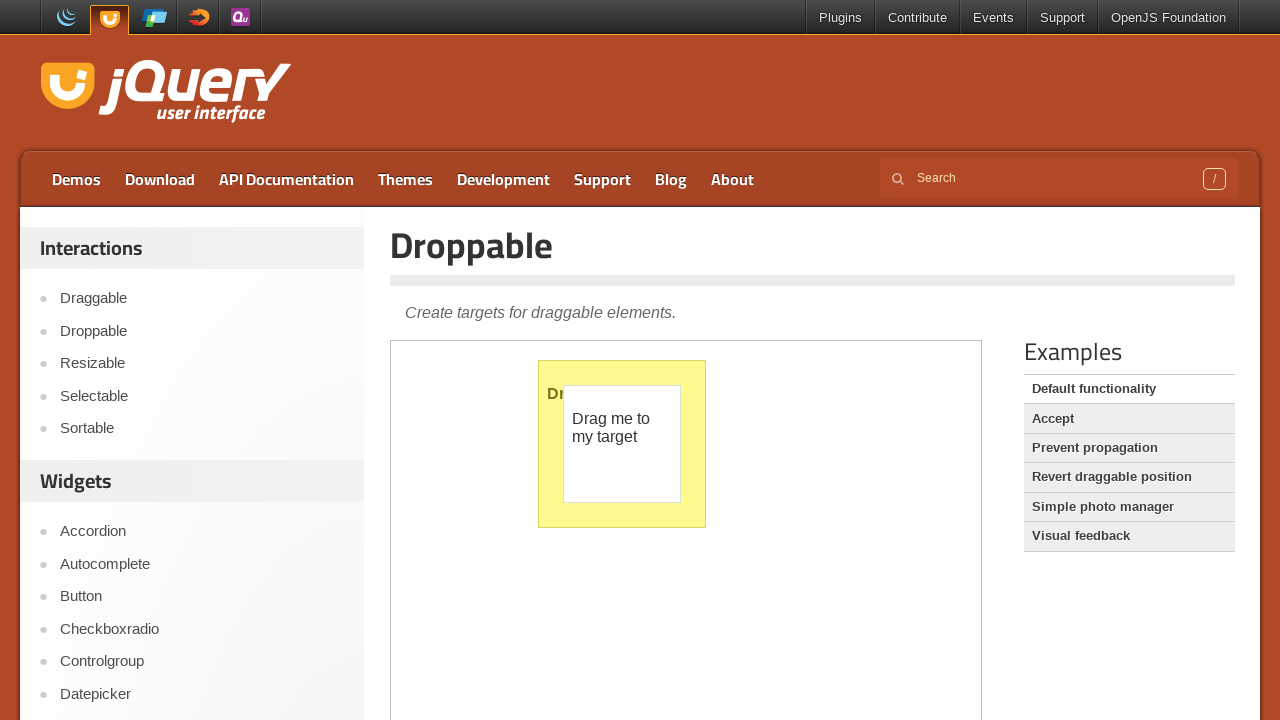